Tests that the text input field is cleared after adding a todo item

Starting URL: https://demo.playwright.dev/todomvc

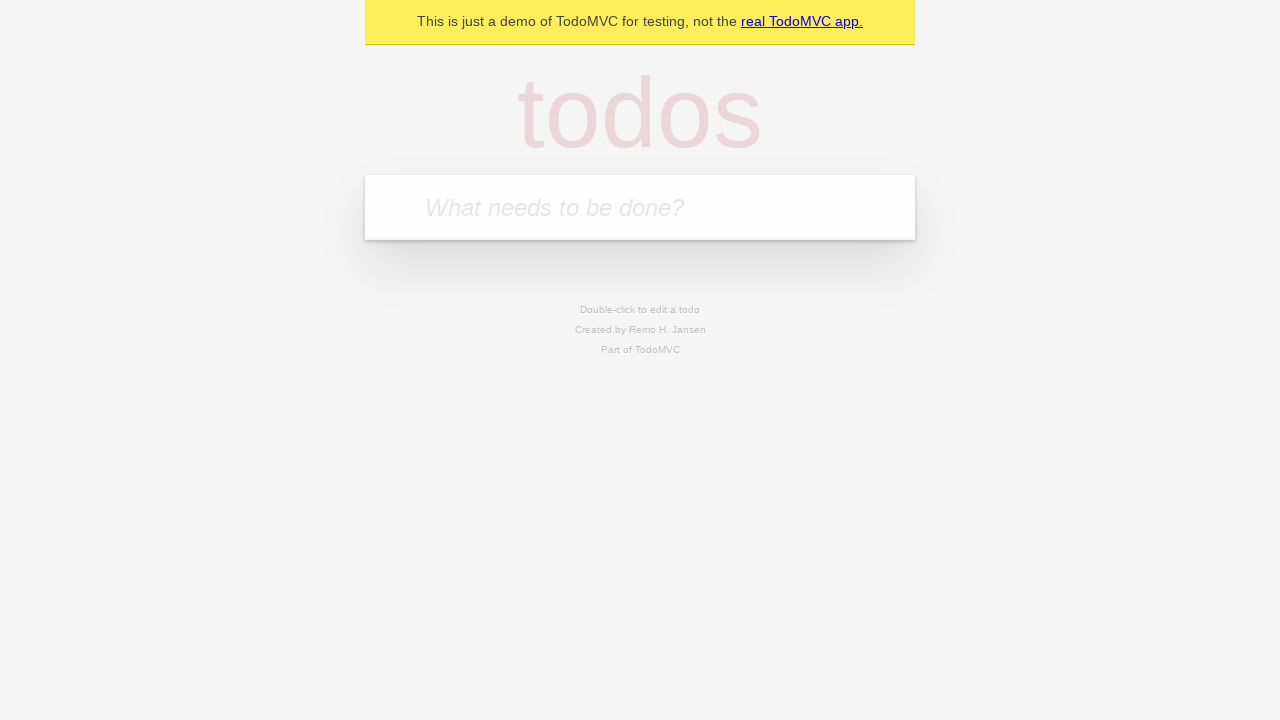

Located the todo input field with placeholder 'What needs to be done?'
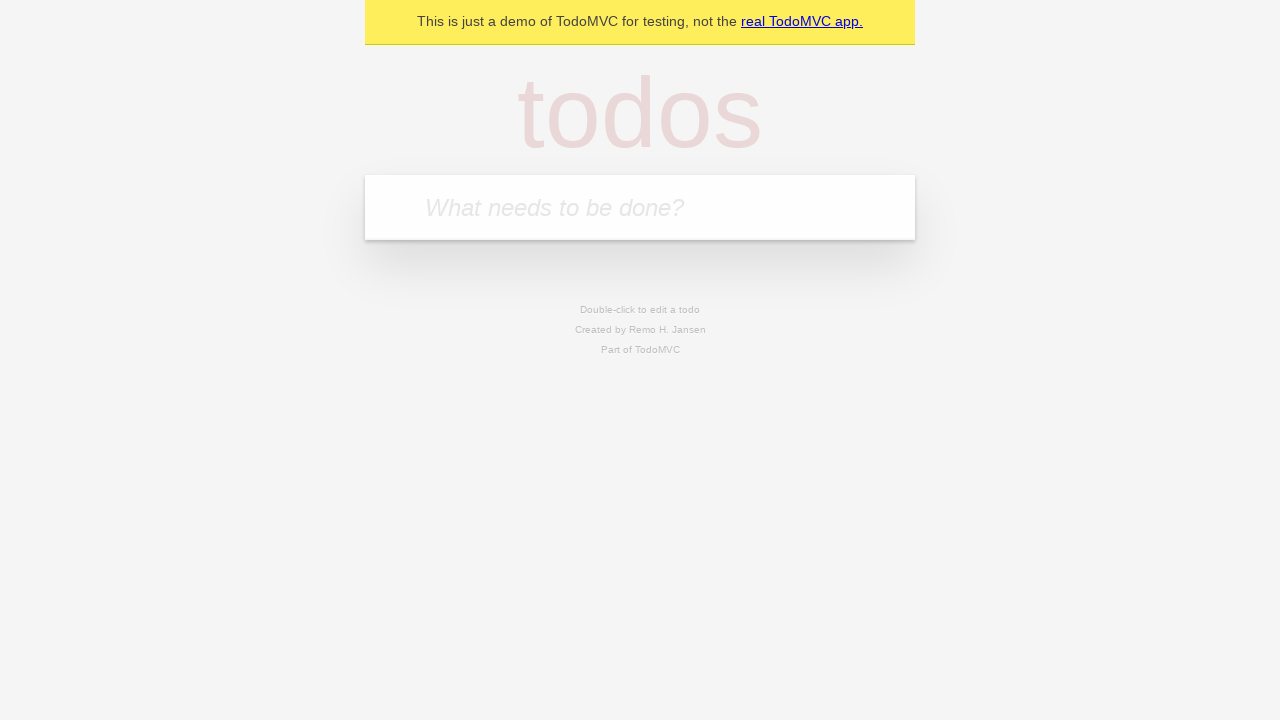

Filled todo input field with 'buy some cheese' on internal:attr=[placeholder="What needs to be done?"i]
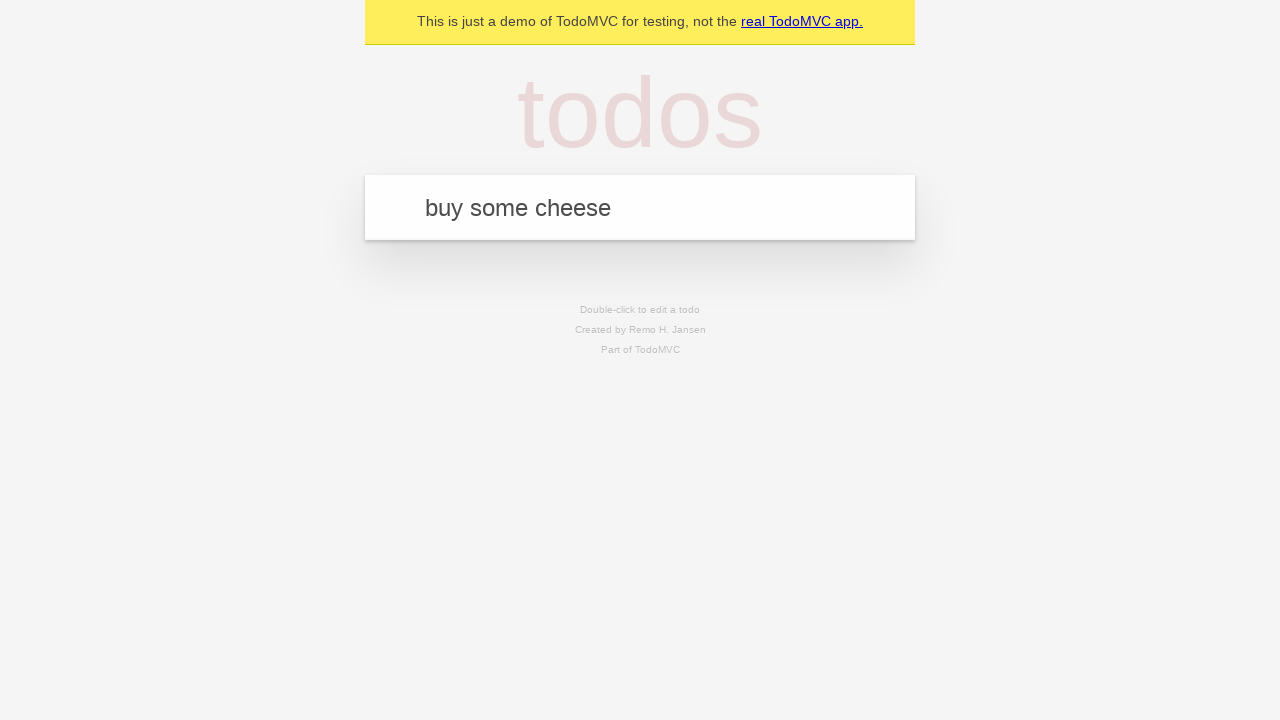

Pressed Enter to add the todo item on internal:attr=[placeholder="What needs to be done?"i]
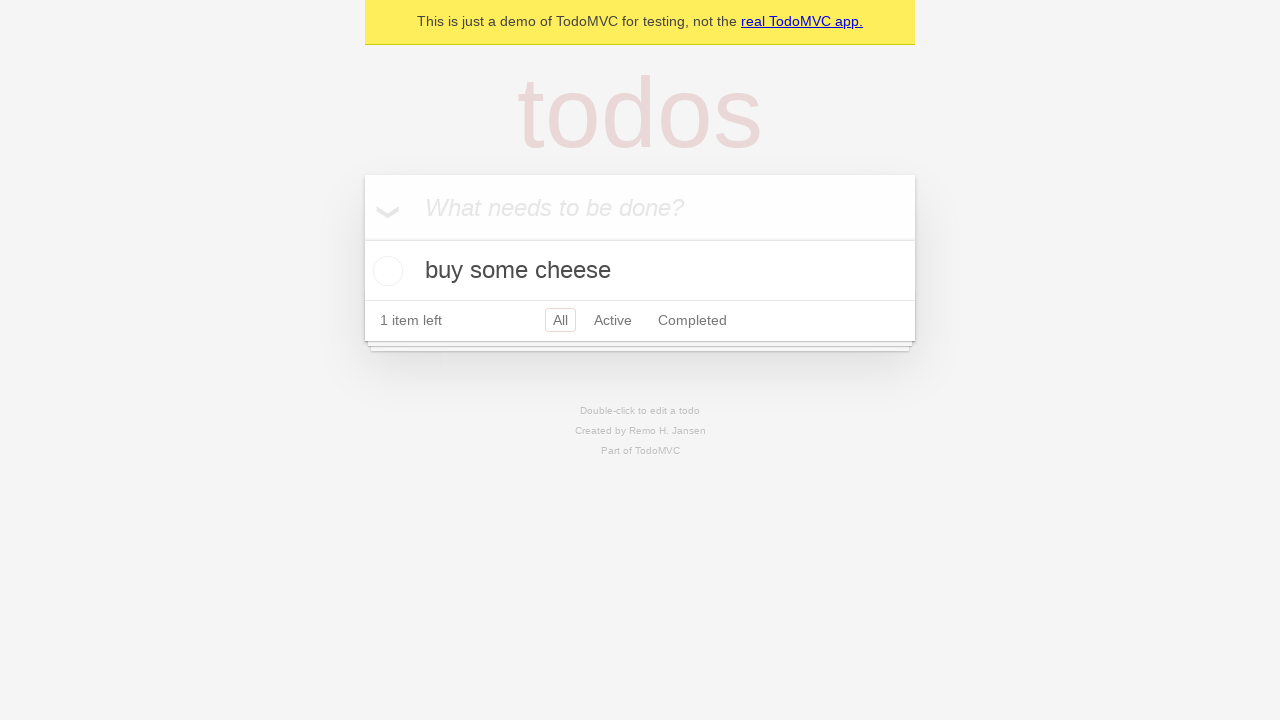

Verified that the text input field was cleared after adding the todo item
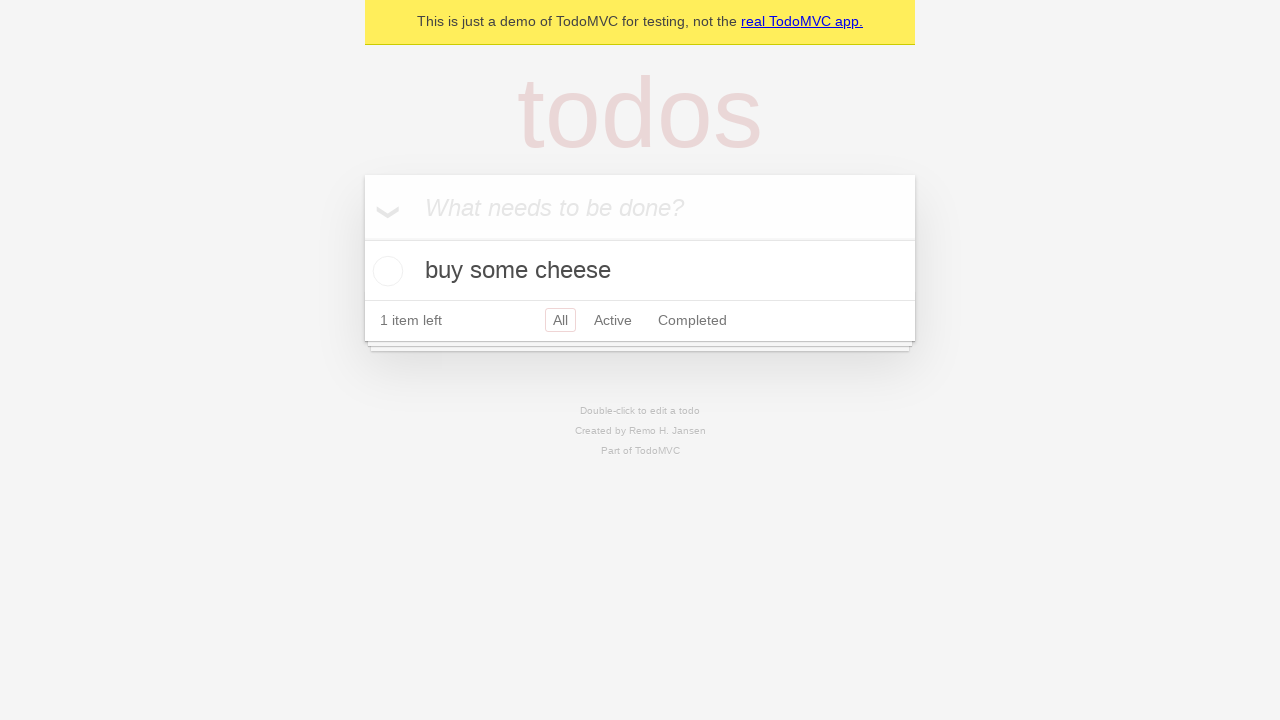

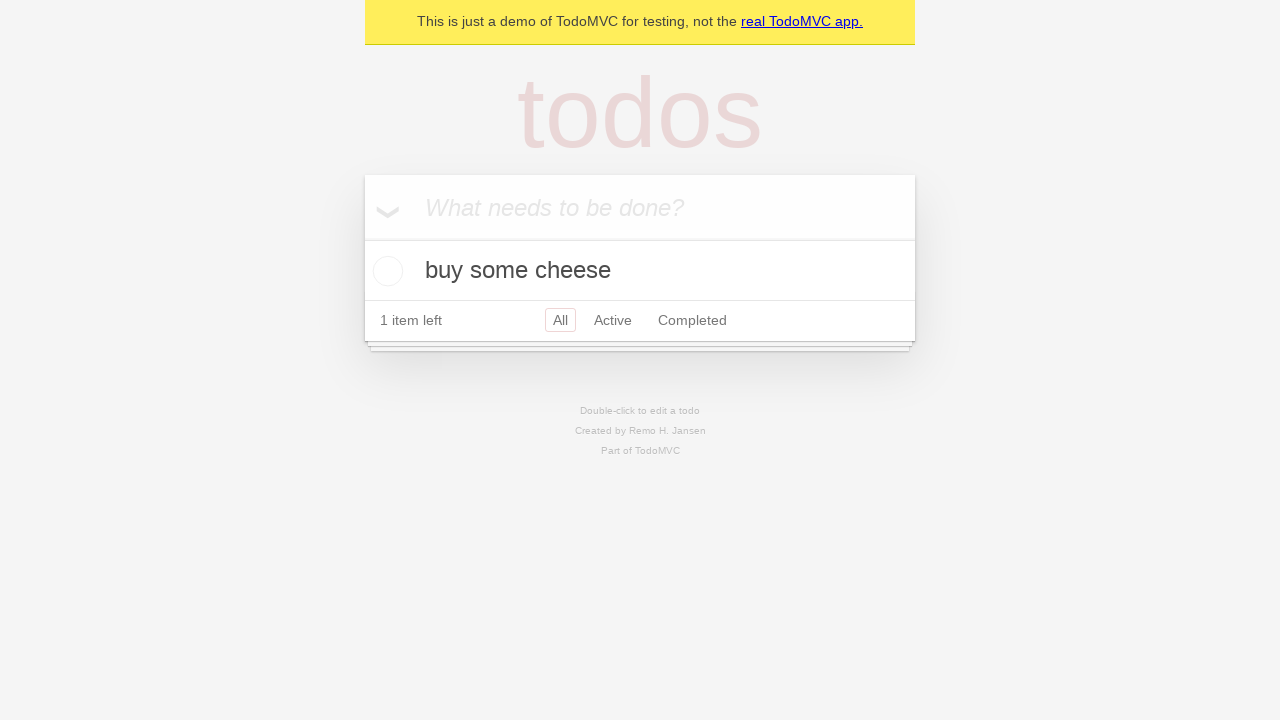